Tests dropdown select functionality by selecting options using different methods (visible text, index, value)

Starting URL: https://rahulshettyacademy.com/AutomationPractice/

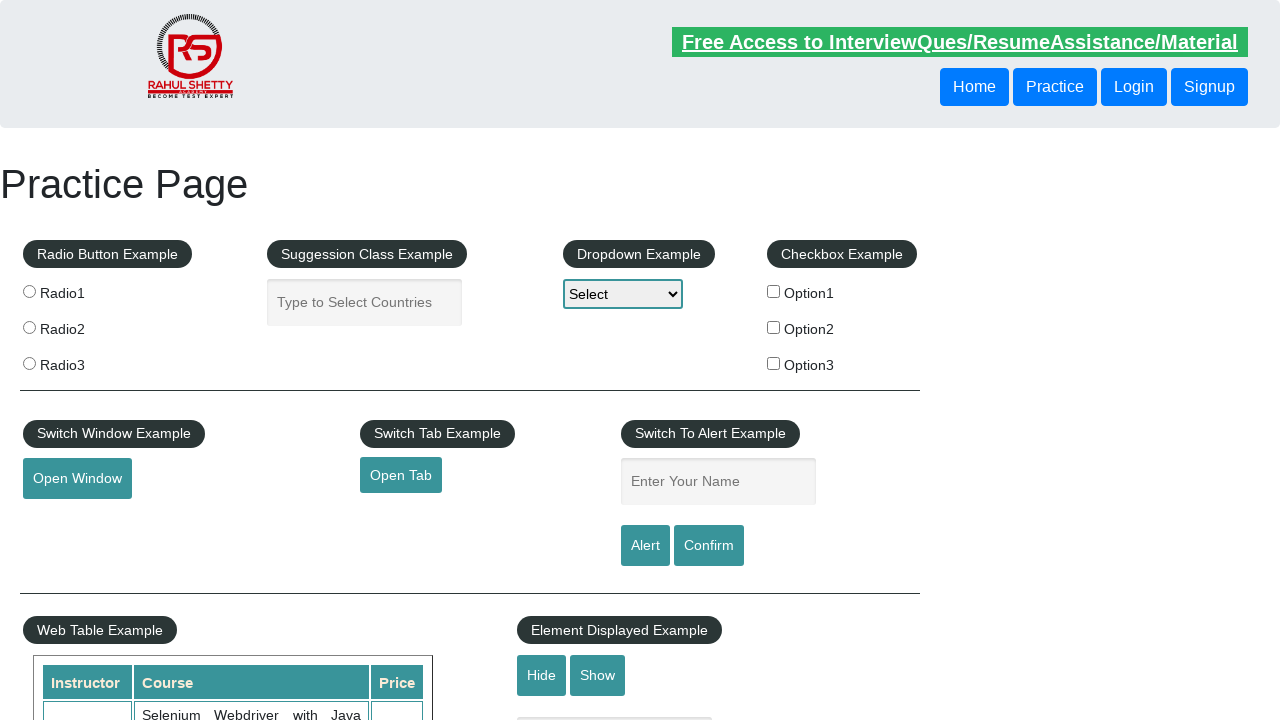

Selected 'Option1' from dropdown using visible text on #dropdown-class-example
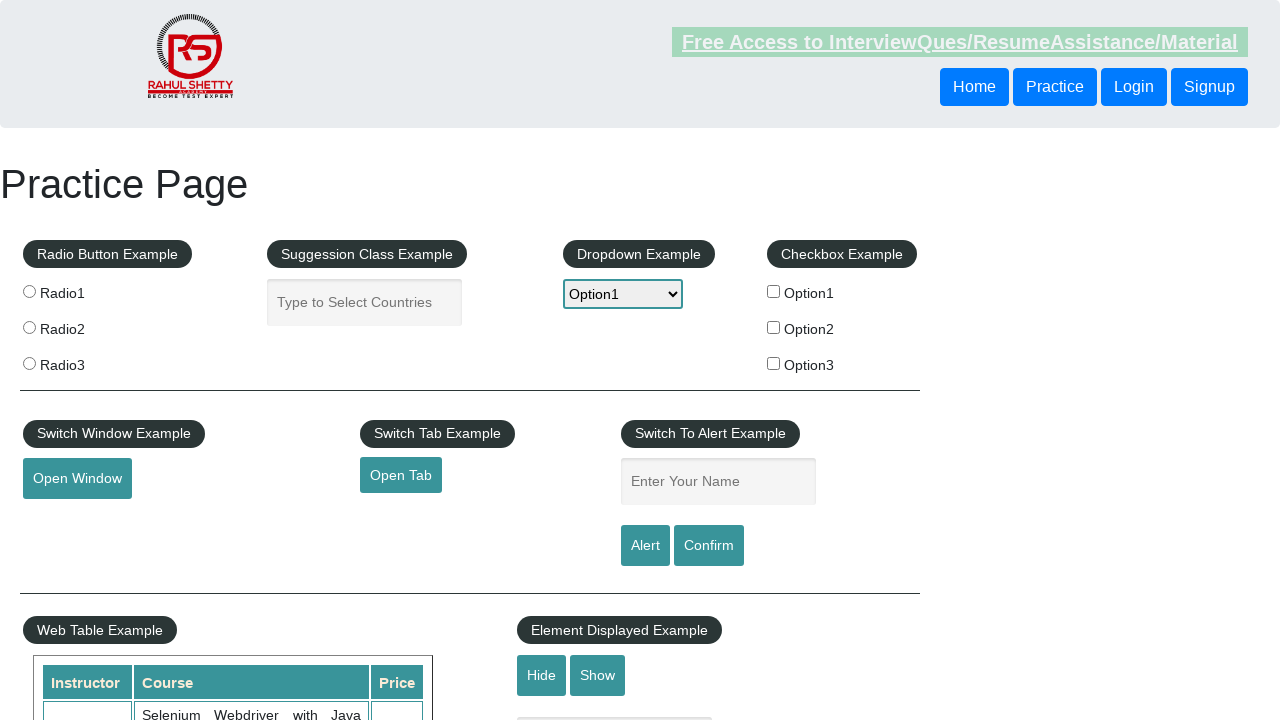

Selected Option2 from dropdown using index 2 on #dropdown-class-example
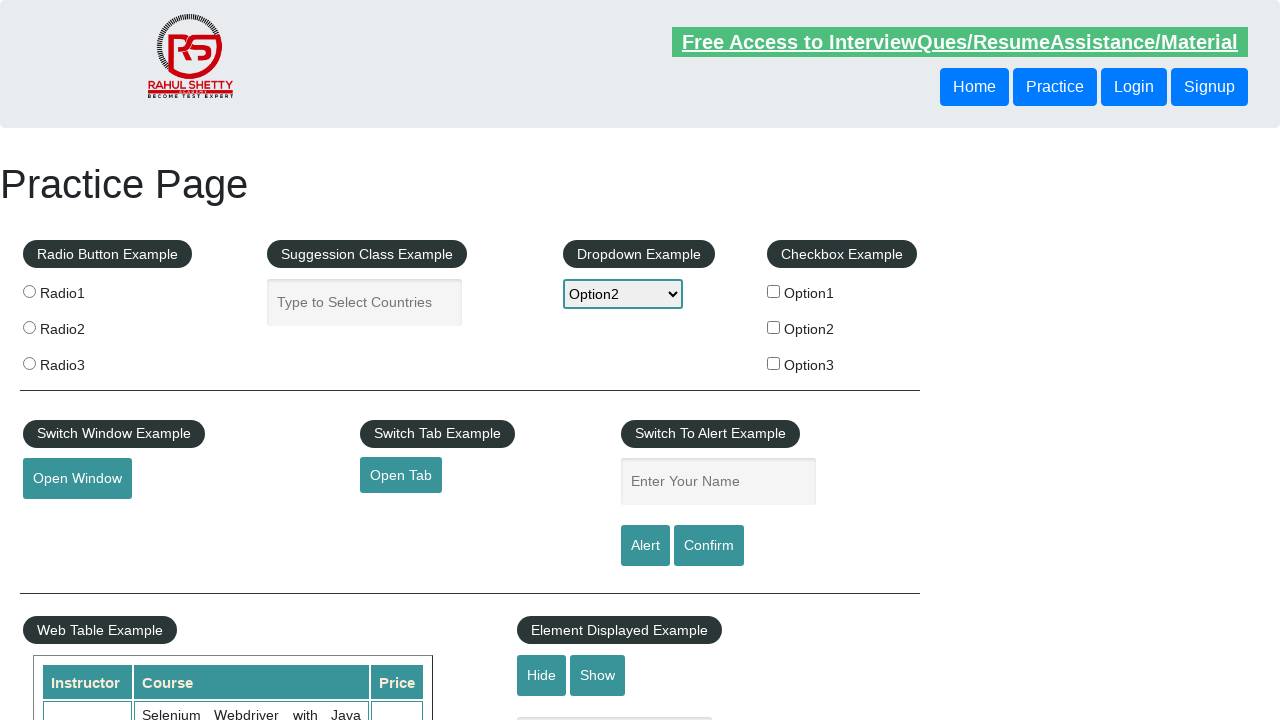

Selected option3 from dropdown using value attribute on #dropdown-class-example
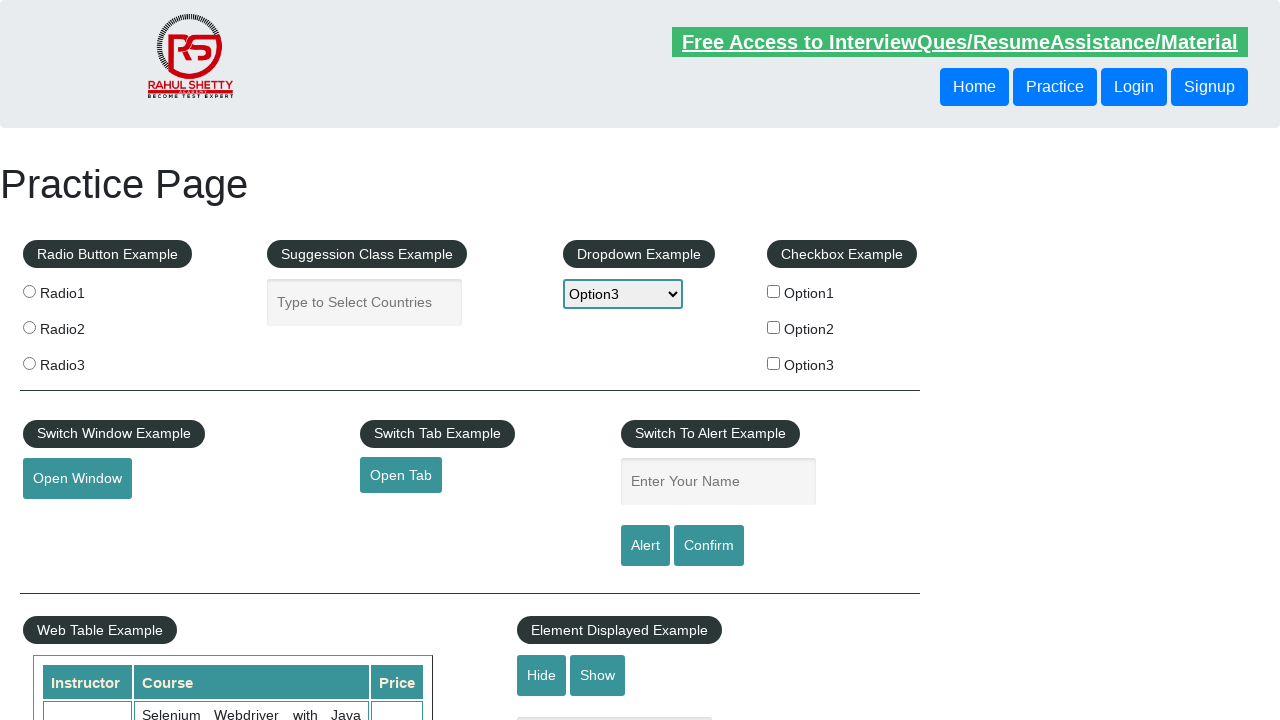

Retrieved dropdown value: option3
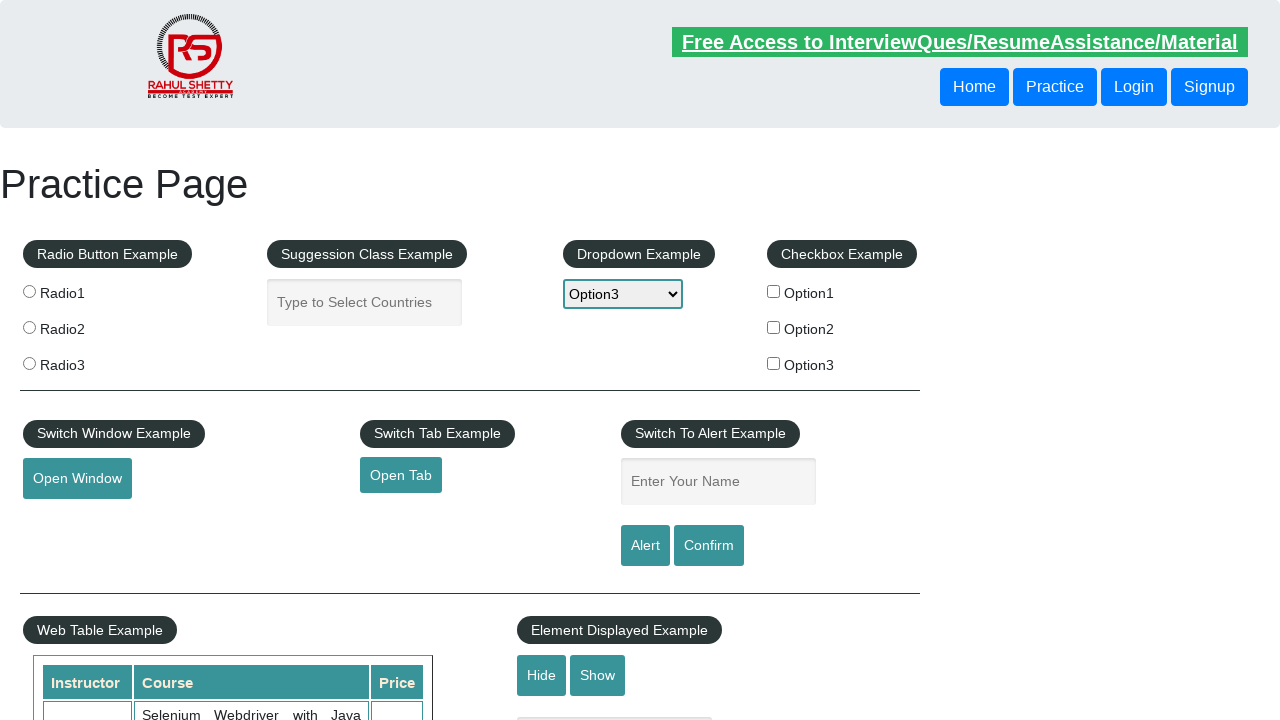

Verified that final selected value is 'option3'
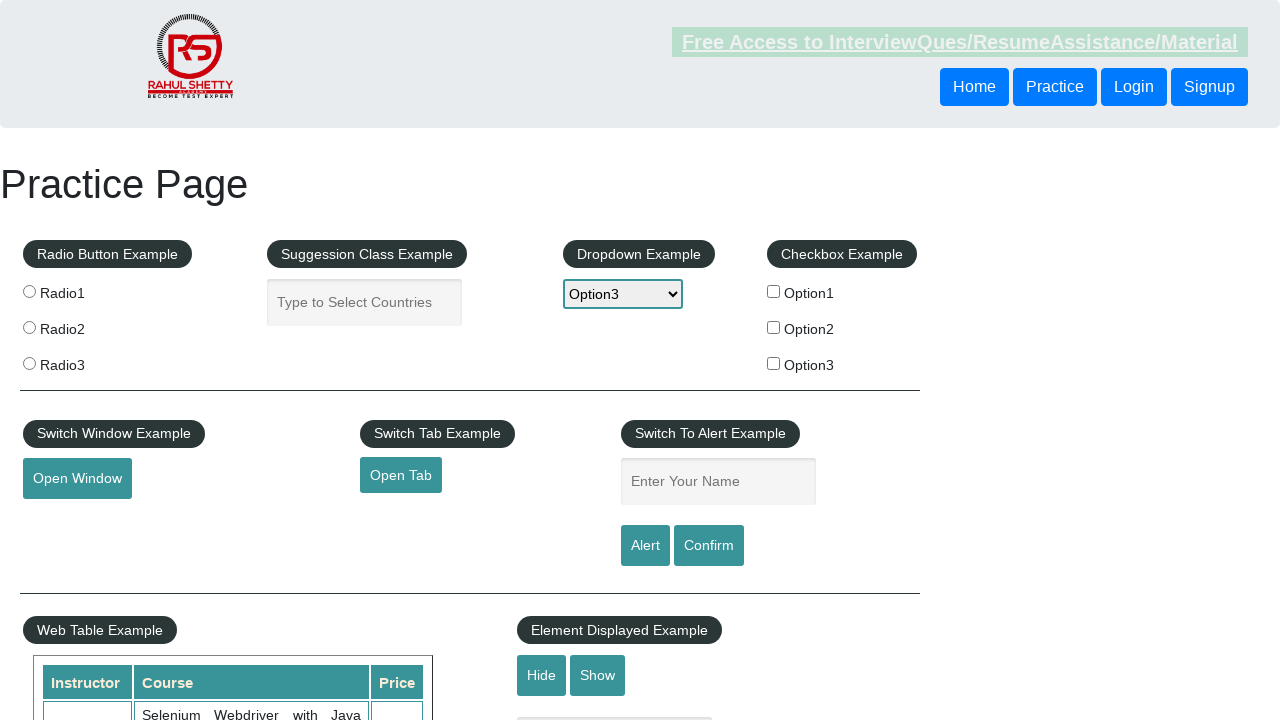

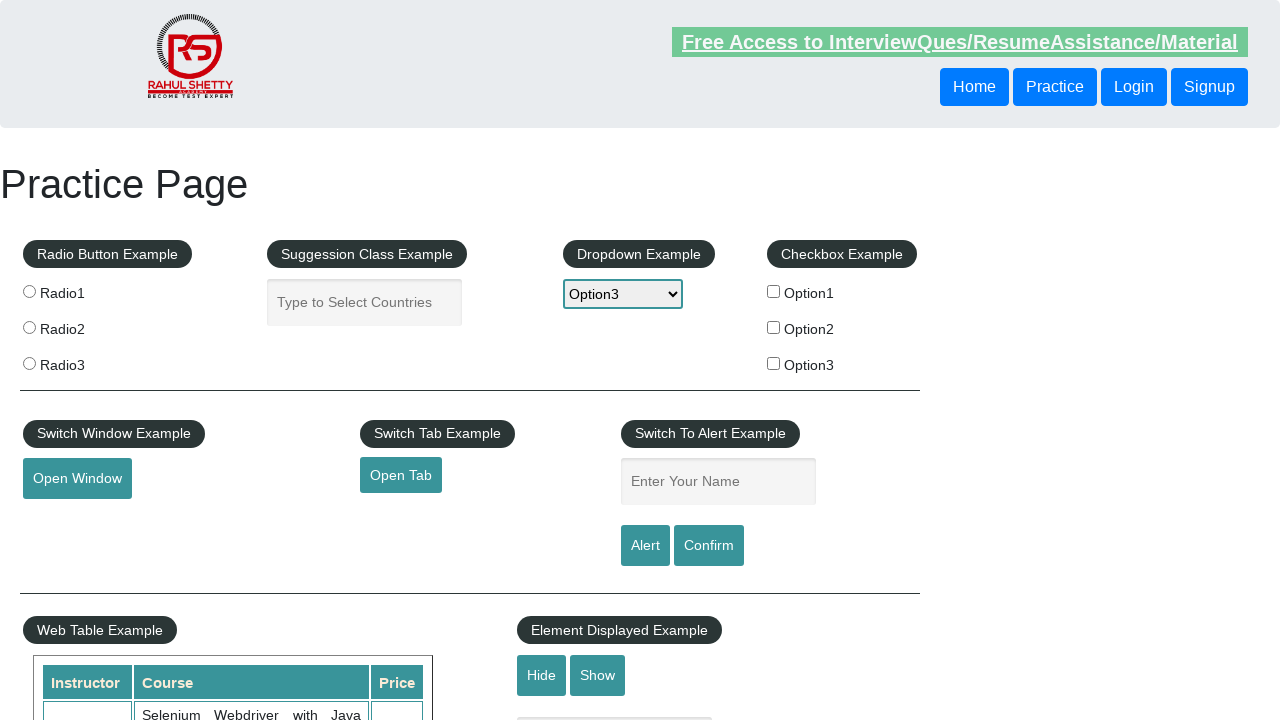